Tests the ability to open a new browser window, navigate to a different page in the new window, and verifies that two windows are open.

Starting URL: http://the-internet.herokuapp.com/windows

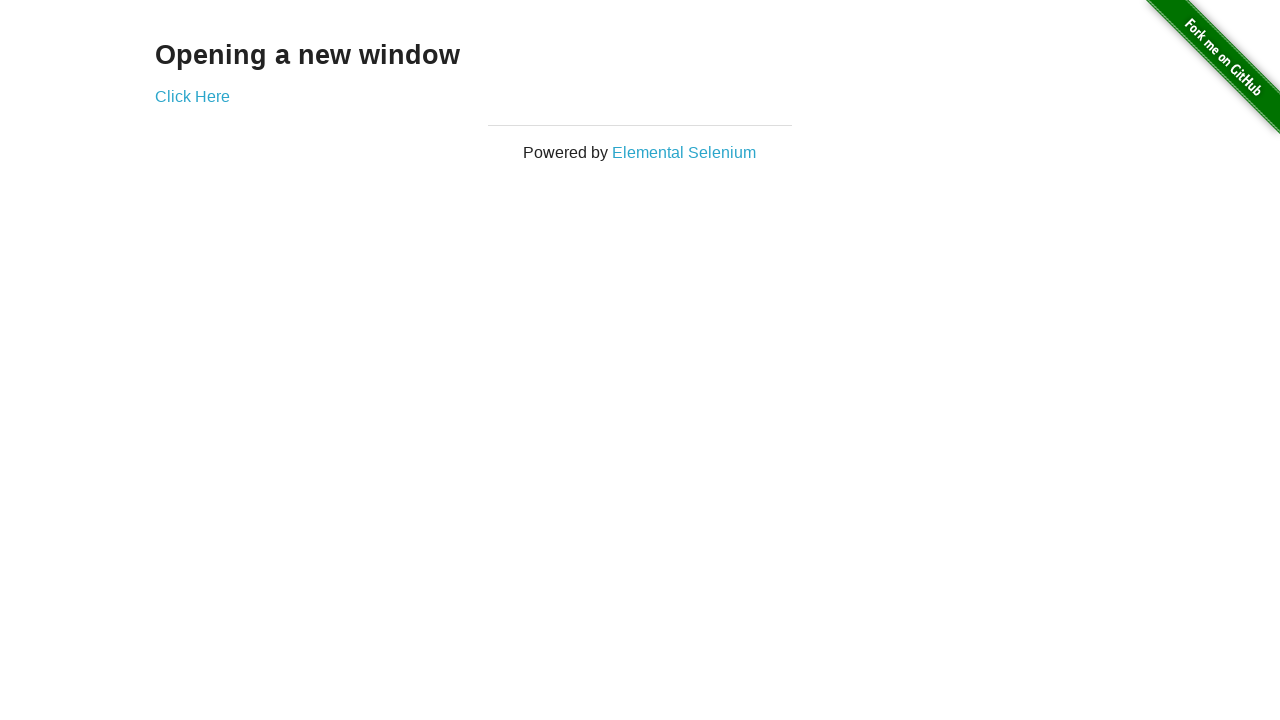

Opened a new browser window
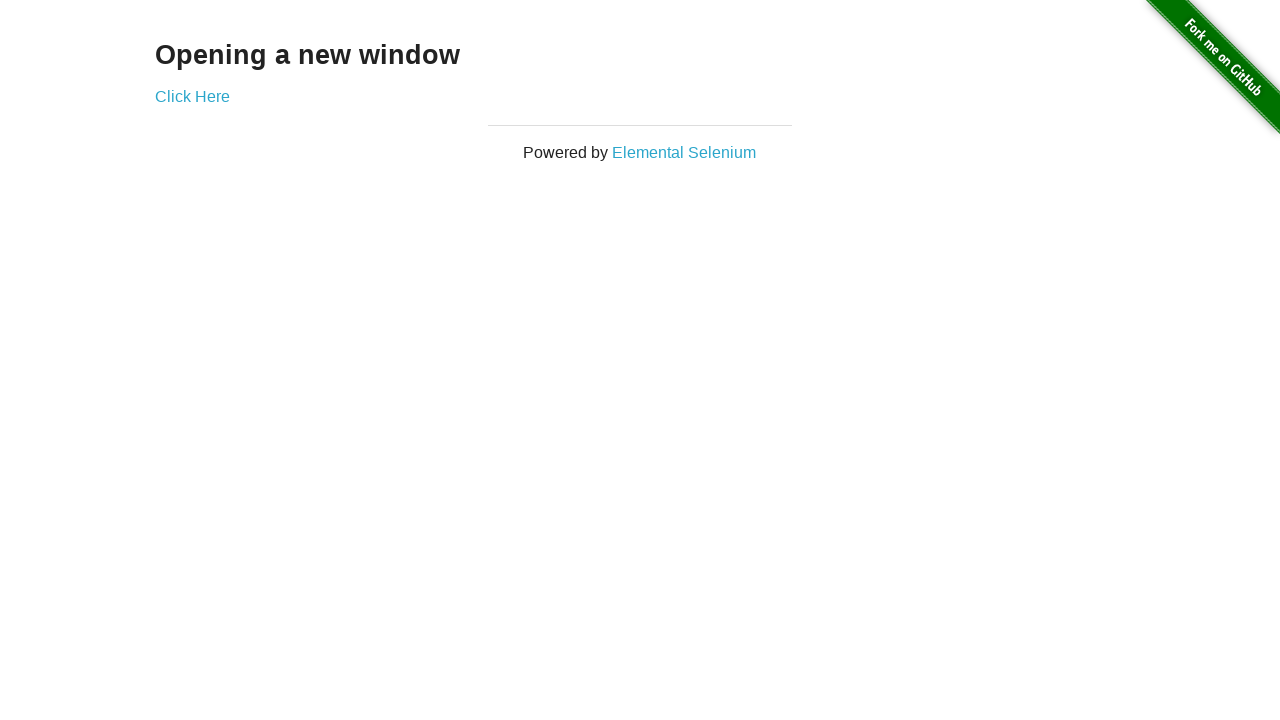

Navigated to the typos page in the new window
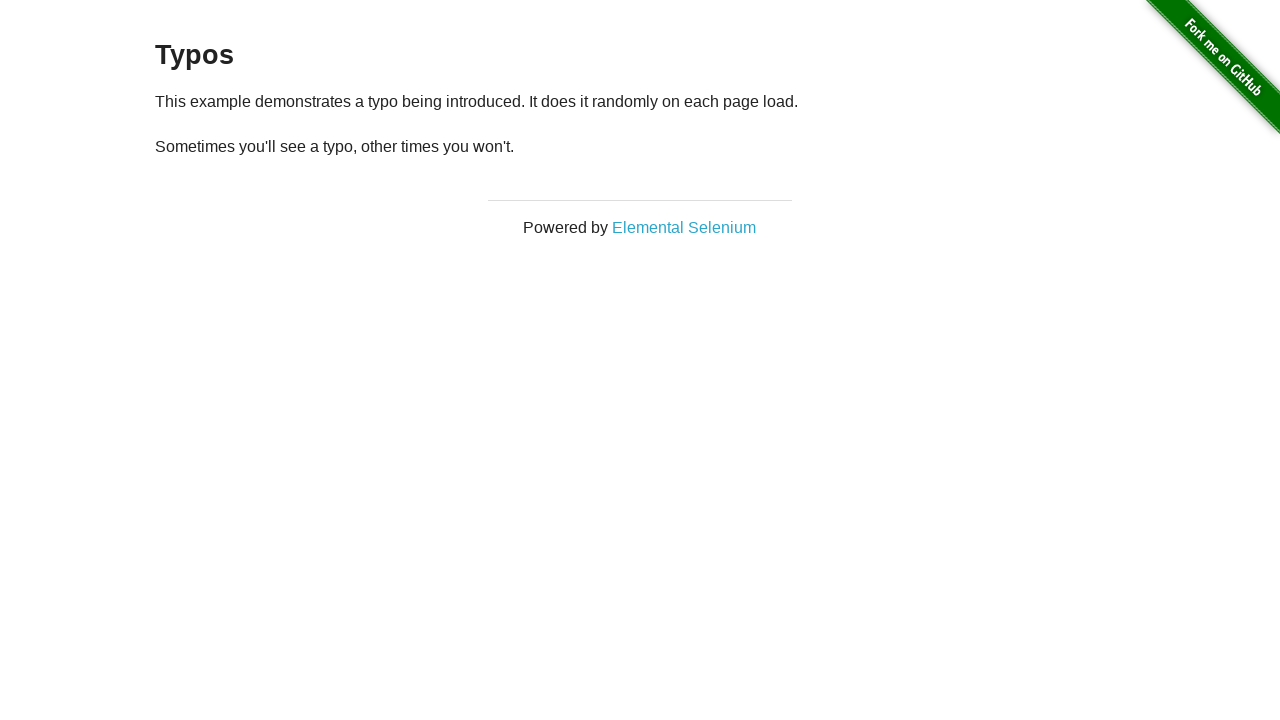

New page loaded and DOM content rendered
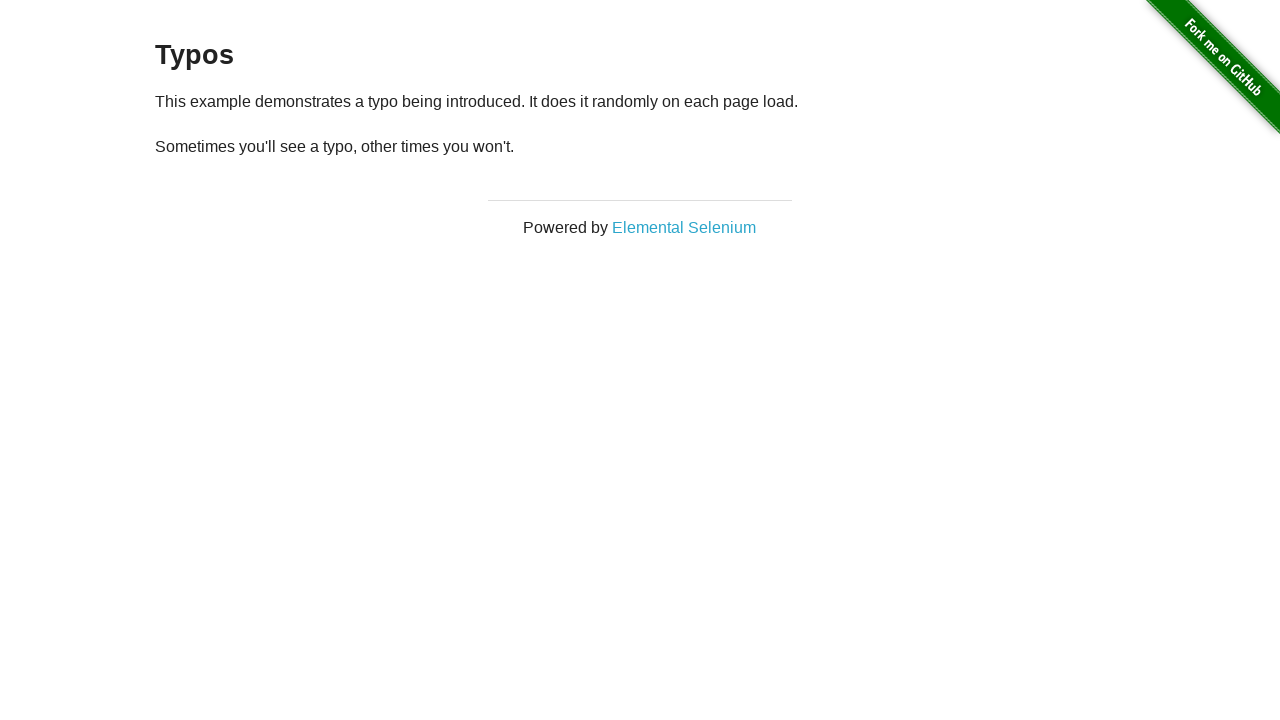

Verified that 2 windows are open
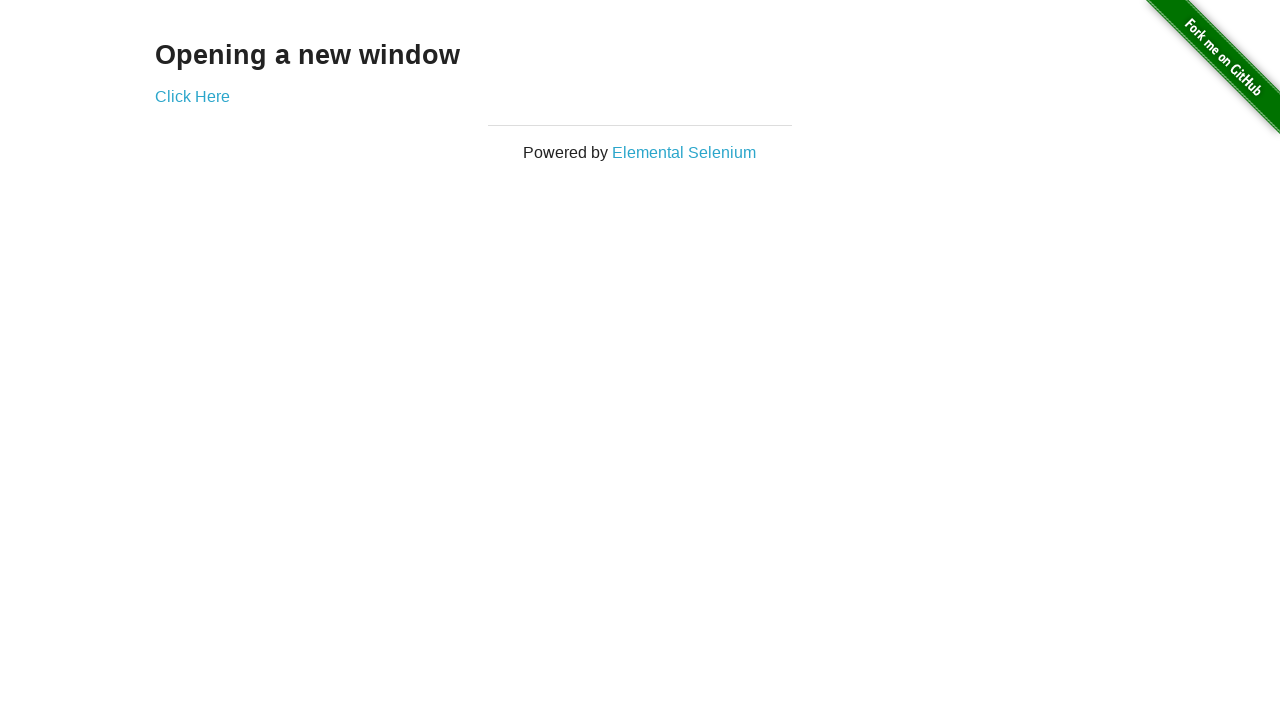

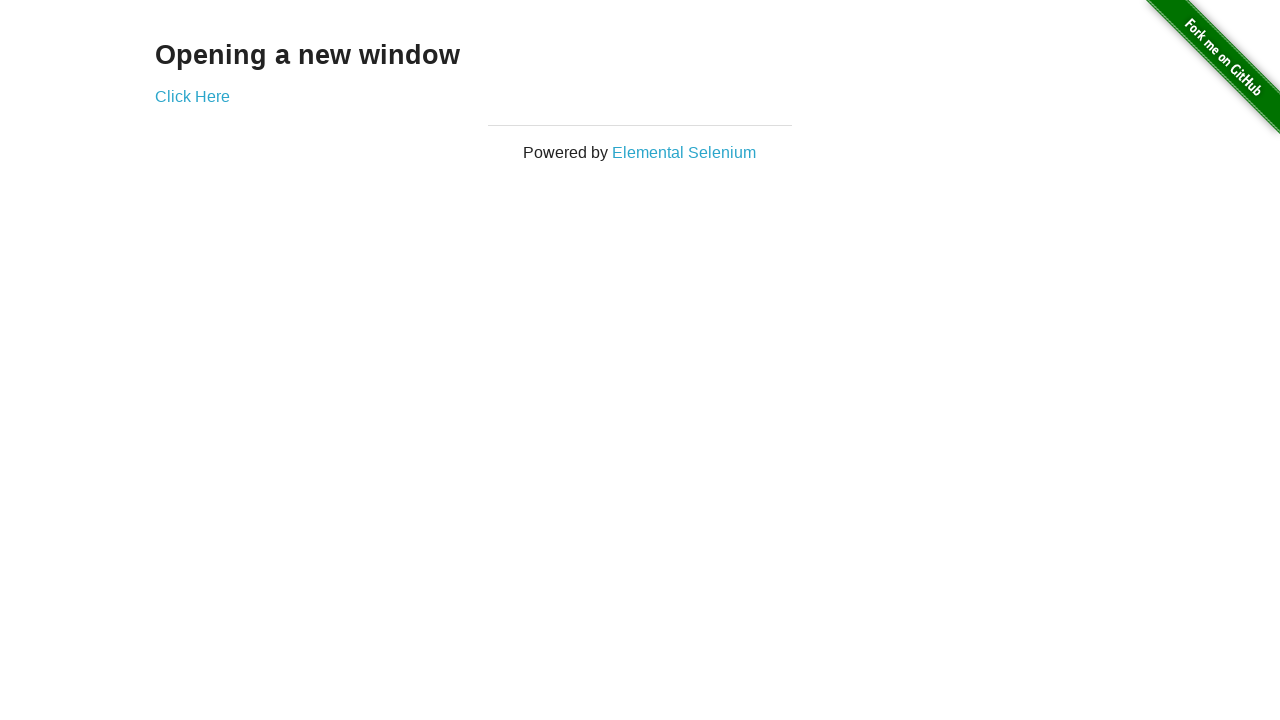